Navigates to the main page and clicks on the web form button

Starting URL: https://bonigarcia.dev/selenium-webdriver-java/

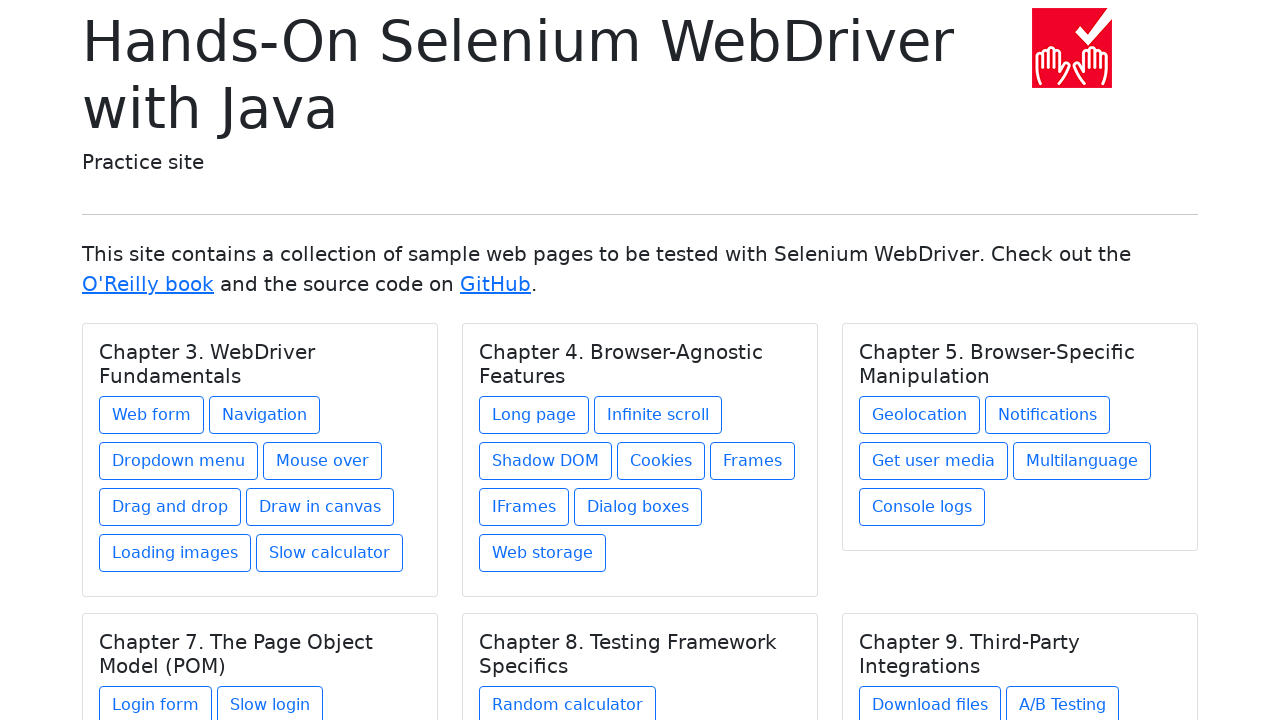

Navigated to the main page
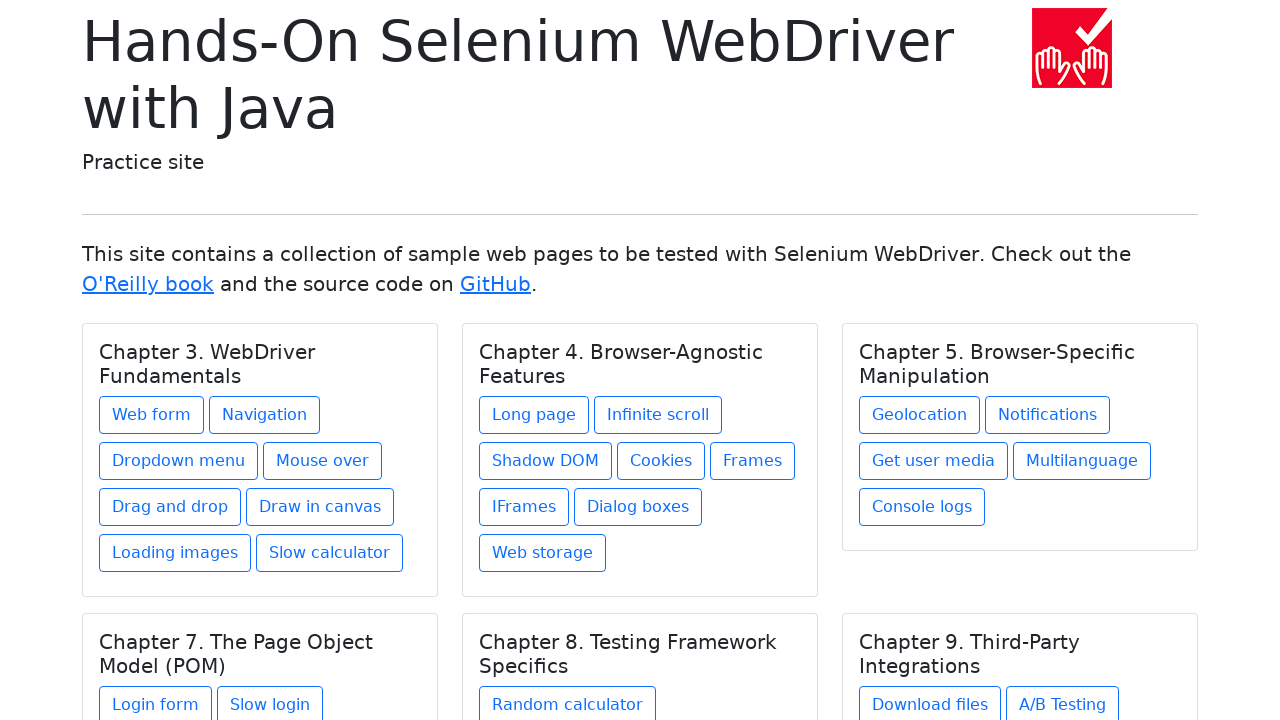

Clicked the web form button at (152, 415) on xpath=//div[@class='card-body']//a[contains(@class, 'btn')] >> nth=0
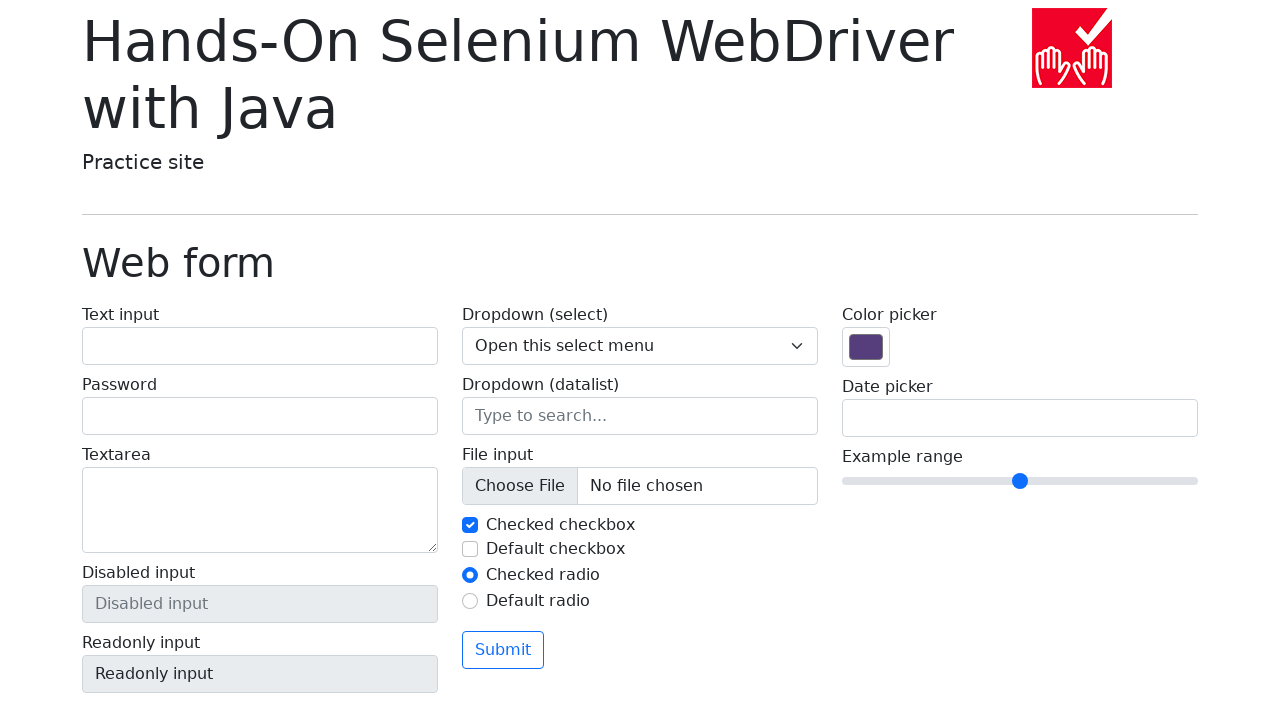

Verified navigation to web form page
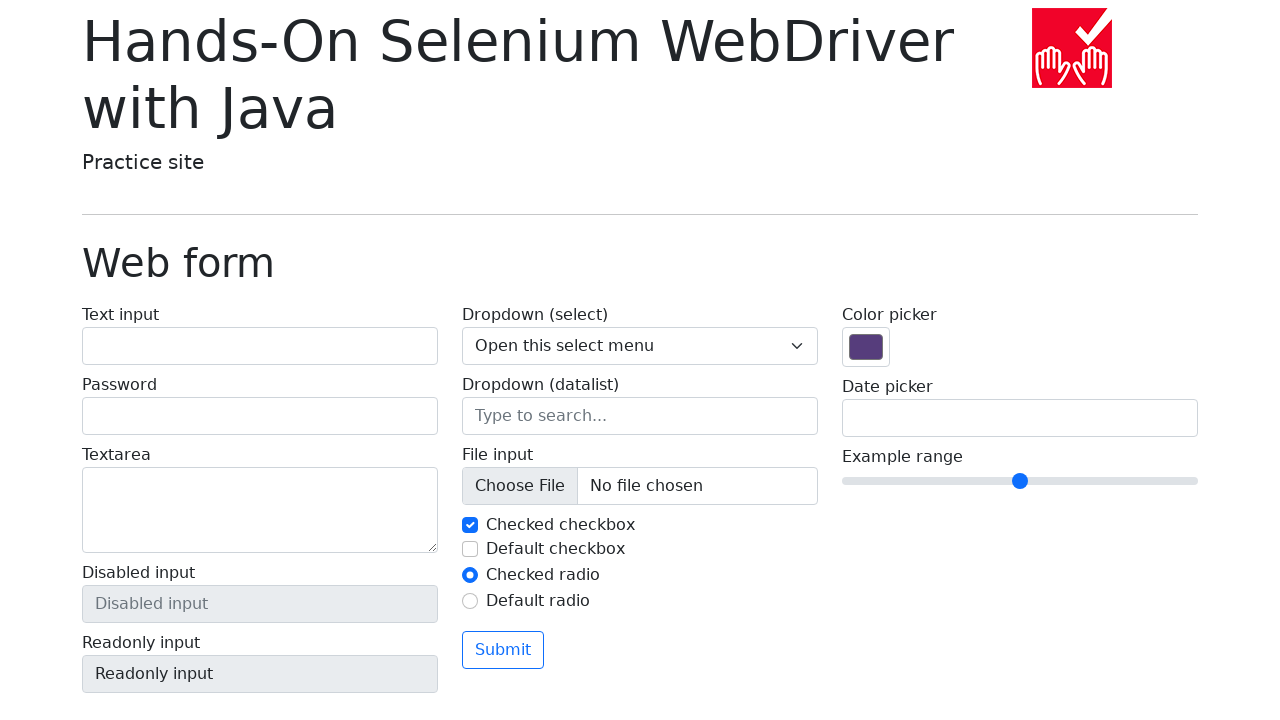

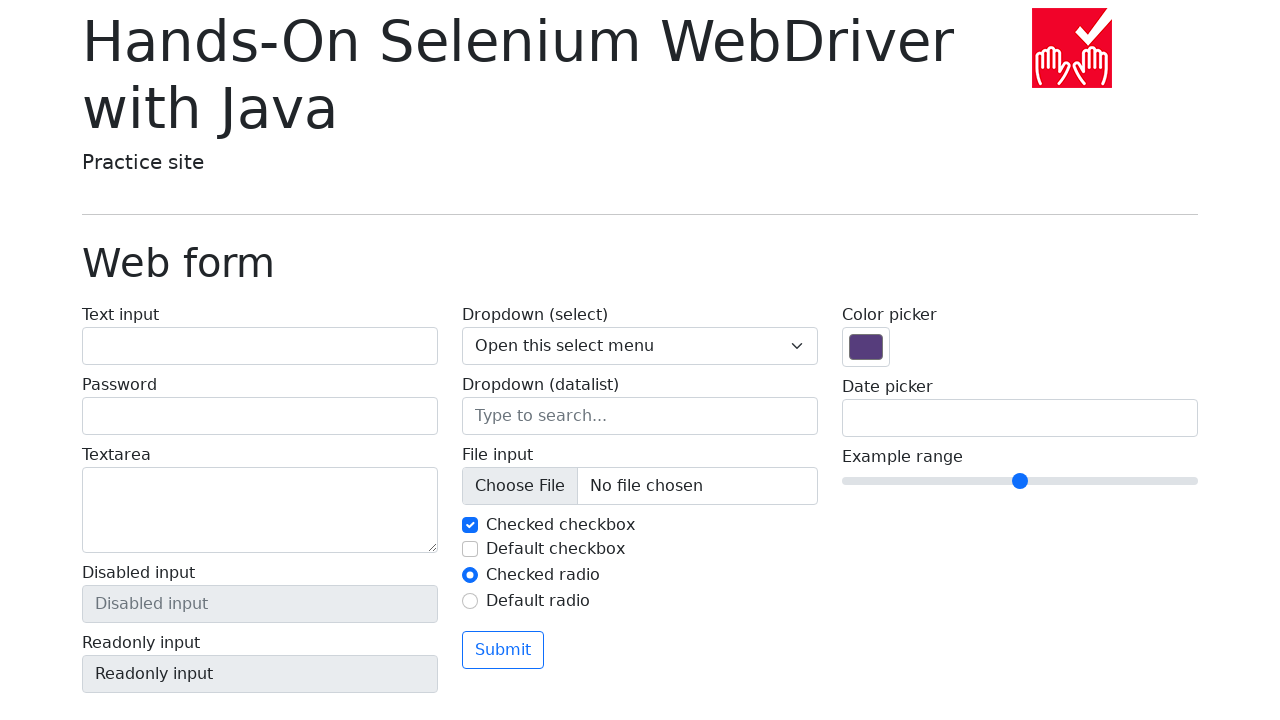